Tests browser navigation methods by navigating between saucedemo.com and flipkart.com, using back, forward, and refresh functionality, and verifying page titles and URLs.

Starting URL: https://www.saucedemo.com/

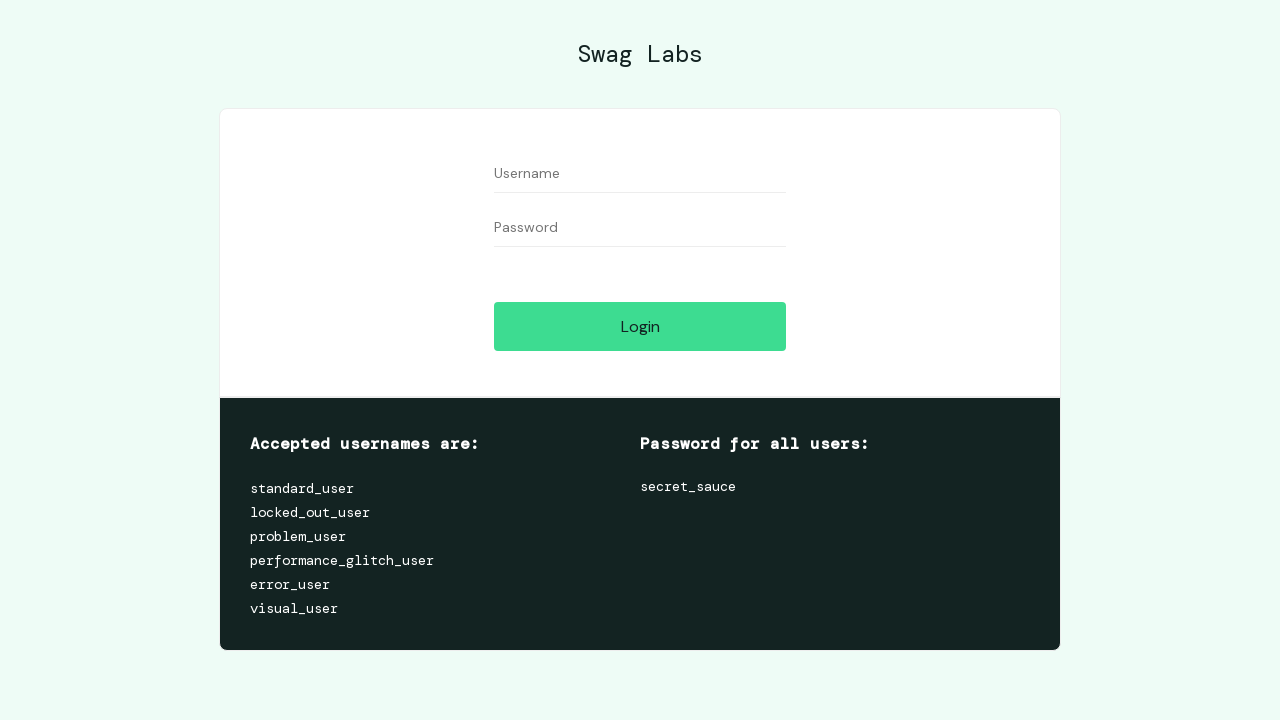

Retrieved page title from saucedemo.com
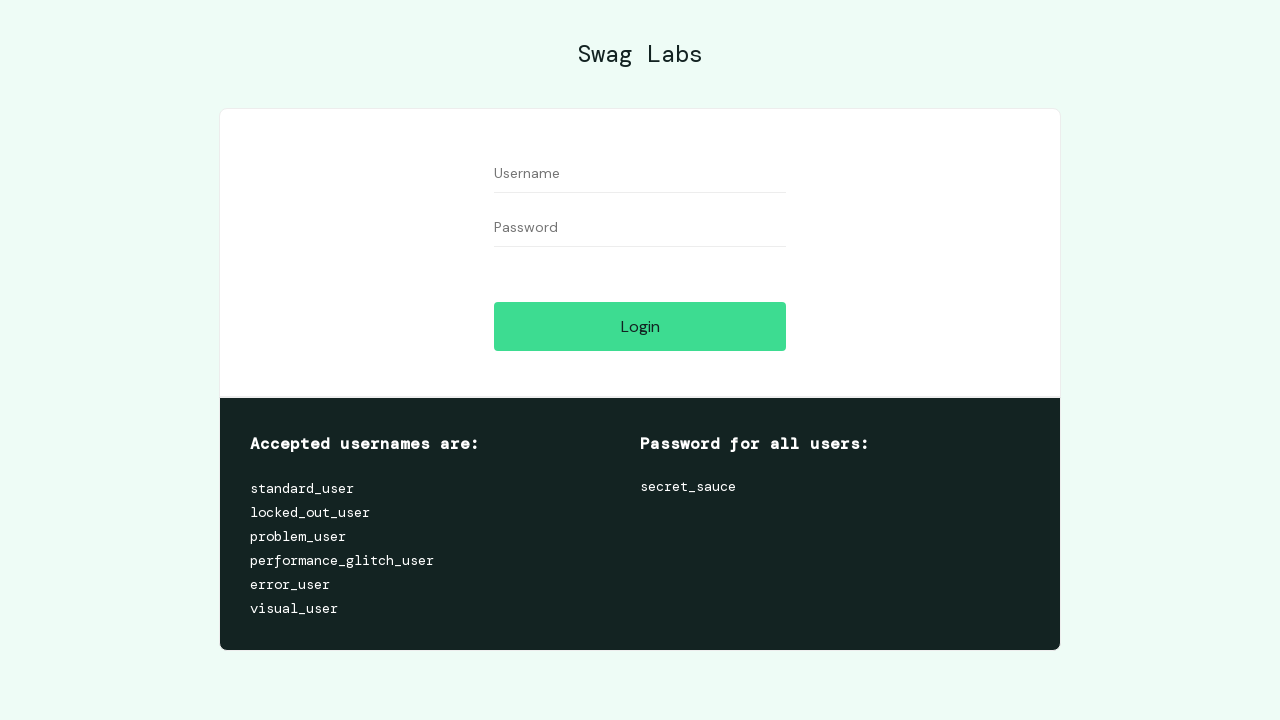

Verified page title is 'Swag Labs'
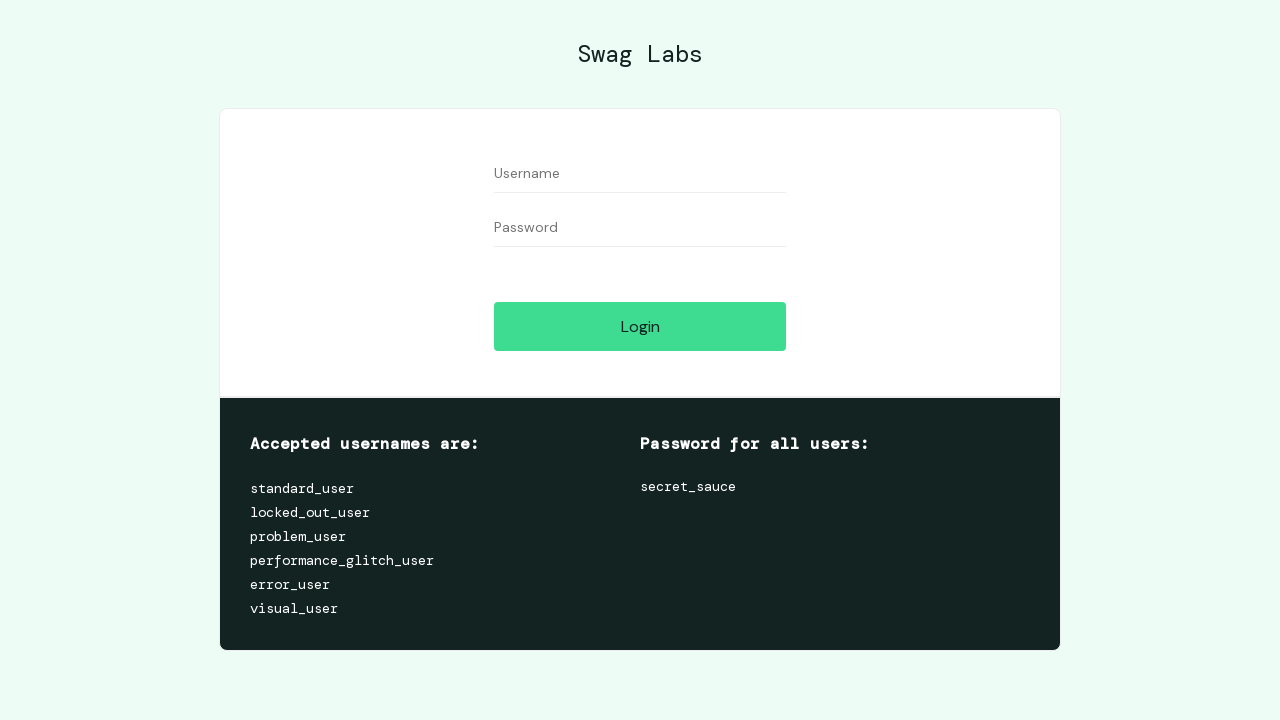

Retrieved current URL
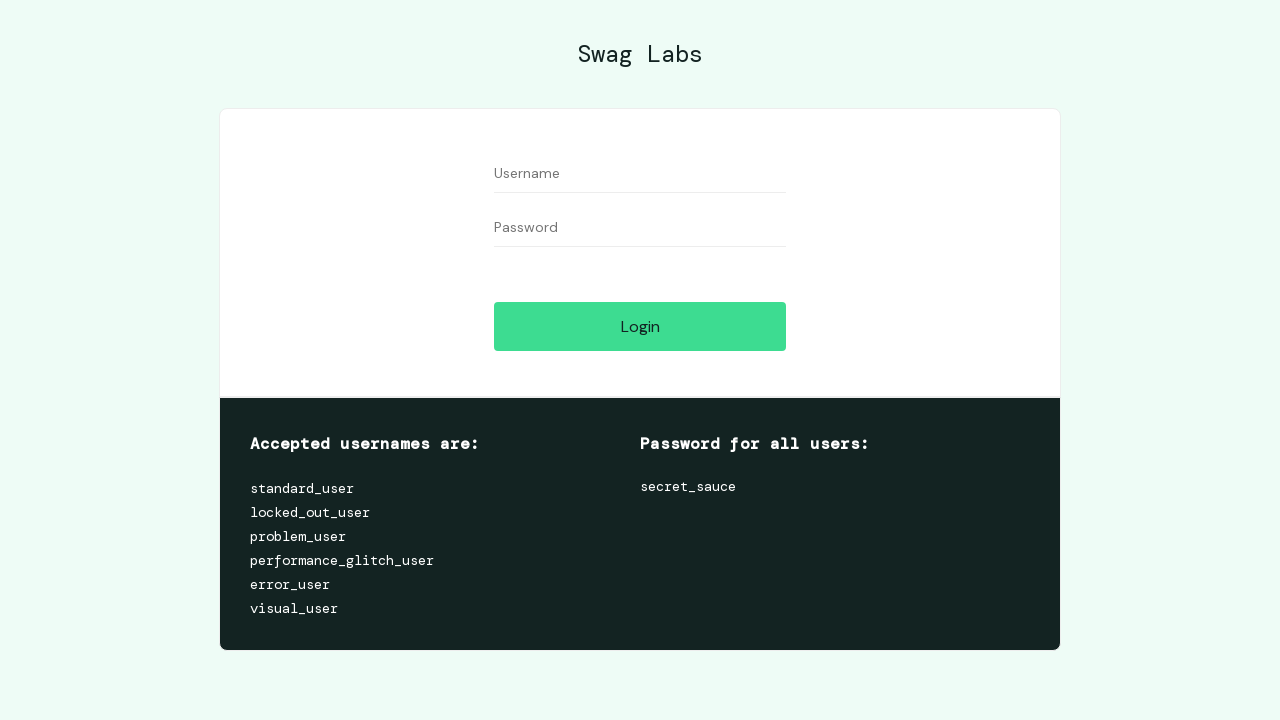

Verified URL is https://www.saucedemo.com/
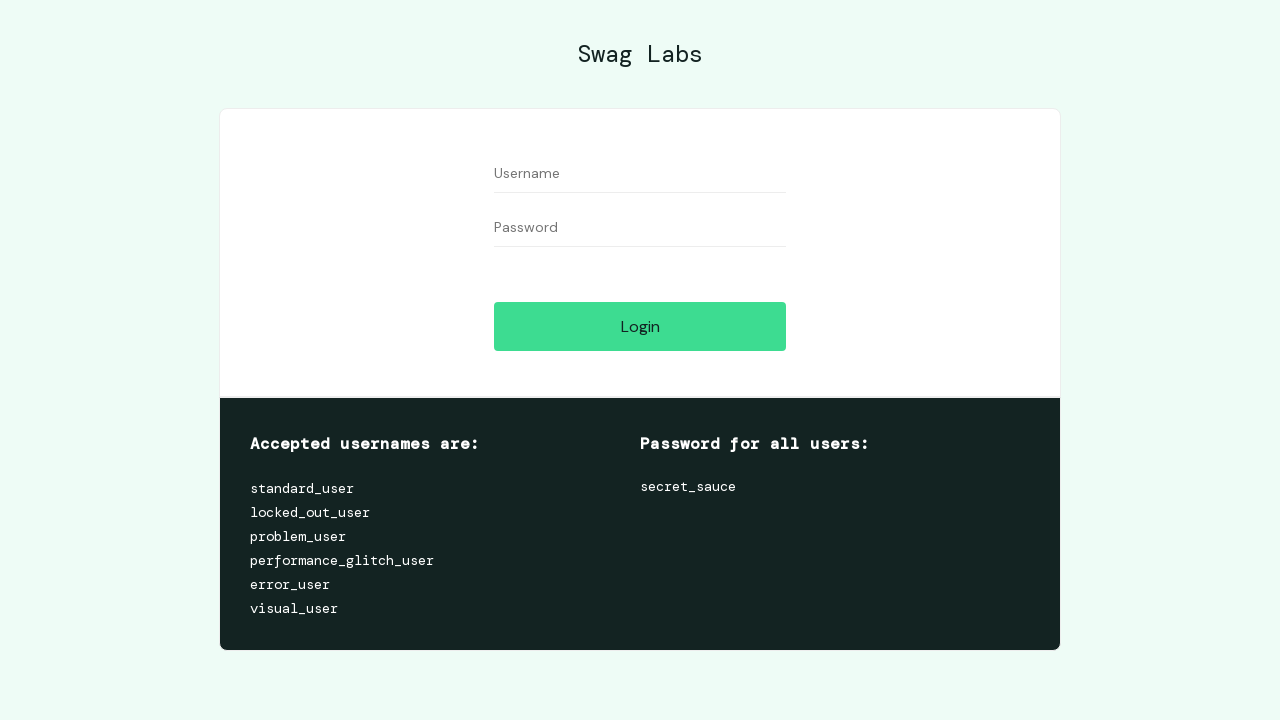

Navigated to https://www.flipkart.com/
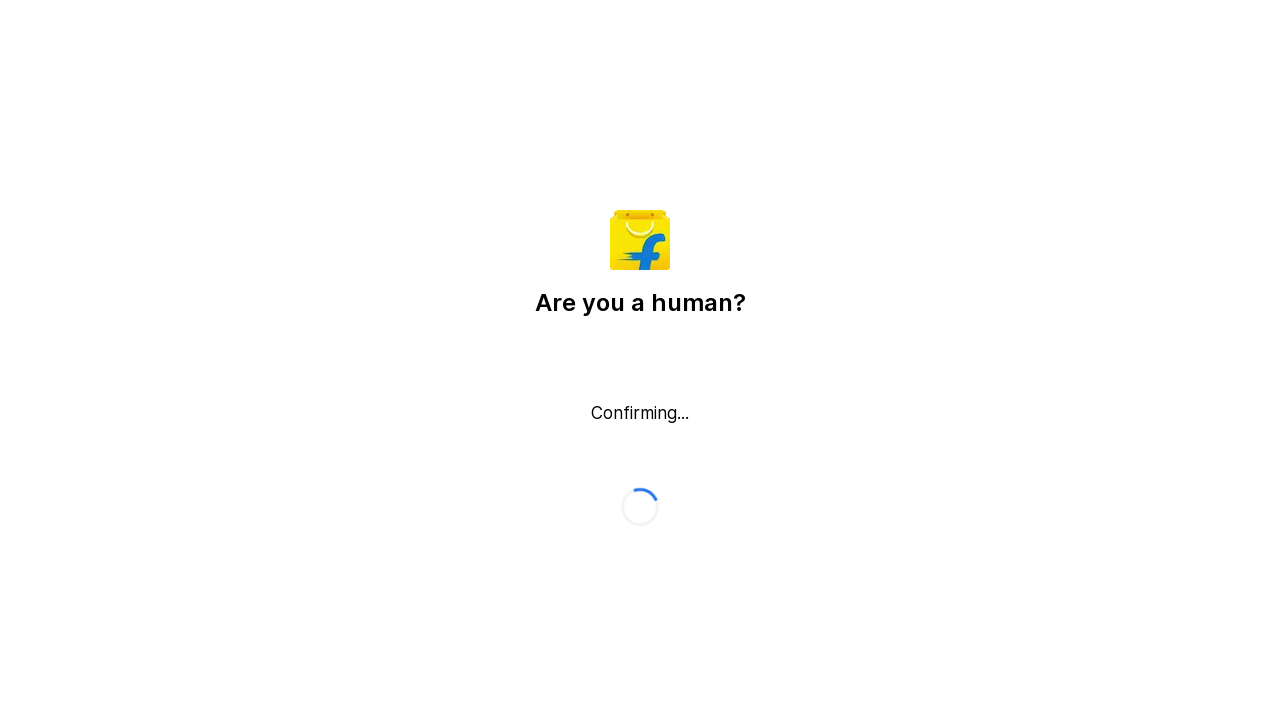

Retrieved page title from Flipkart
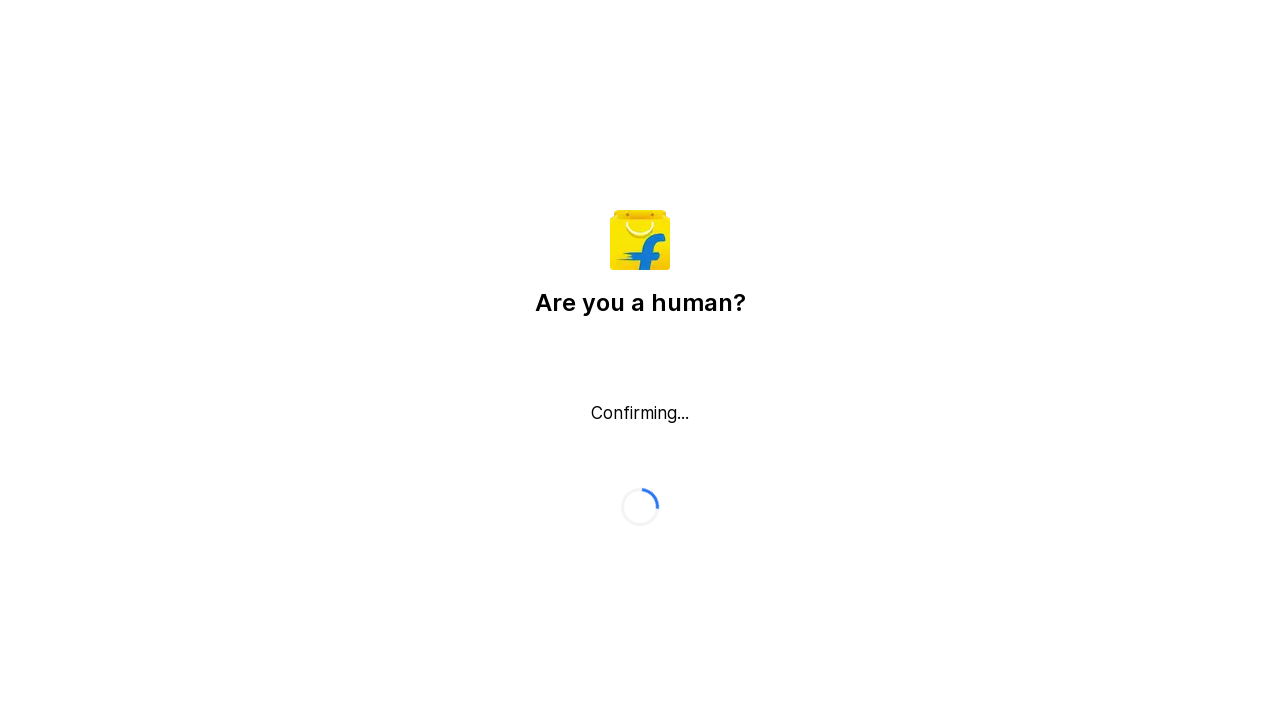

Printed Flipkart title: Flipkart reCAPTCHA
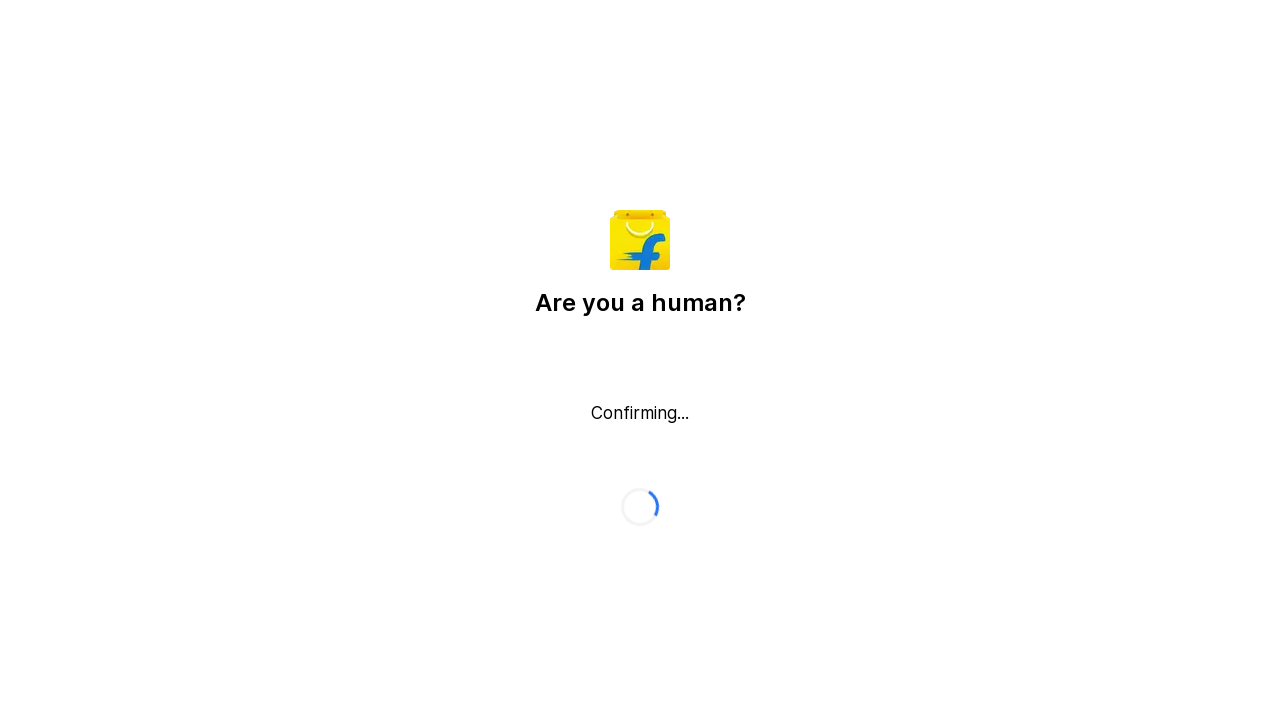

Navigated back to previous page (saucedemo)
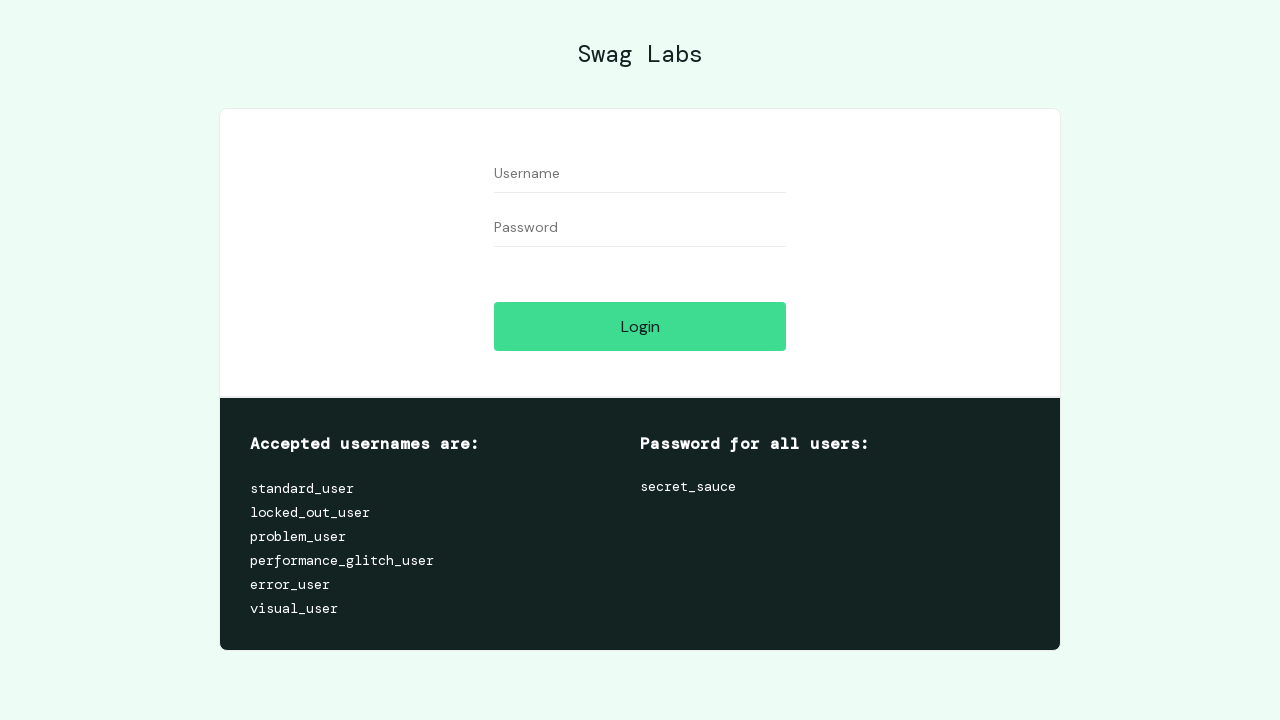

Waited for page load state
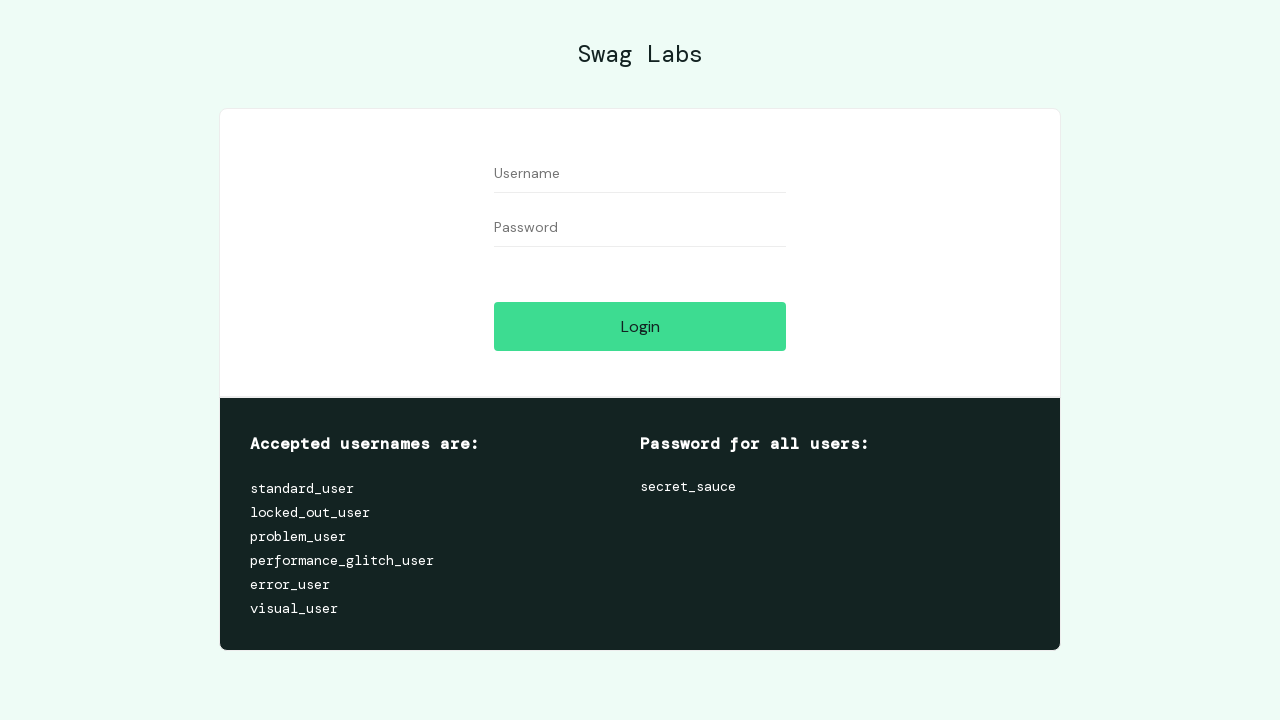

Verified back navigation returned to saucedemo.com
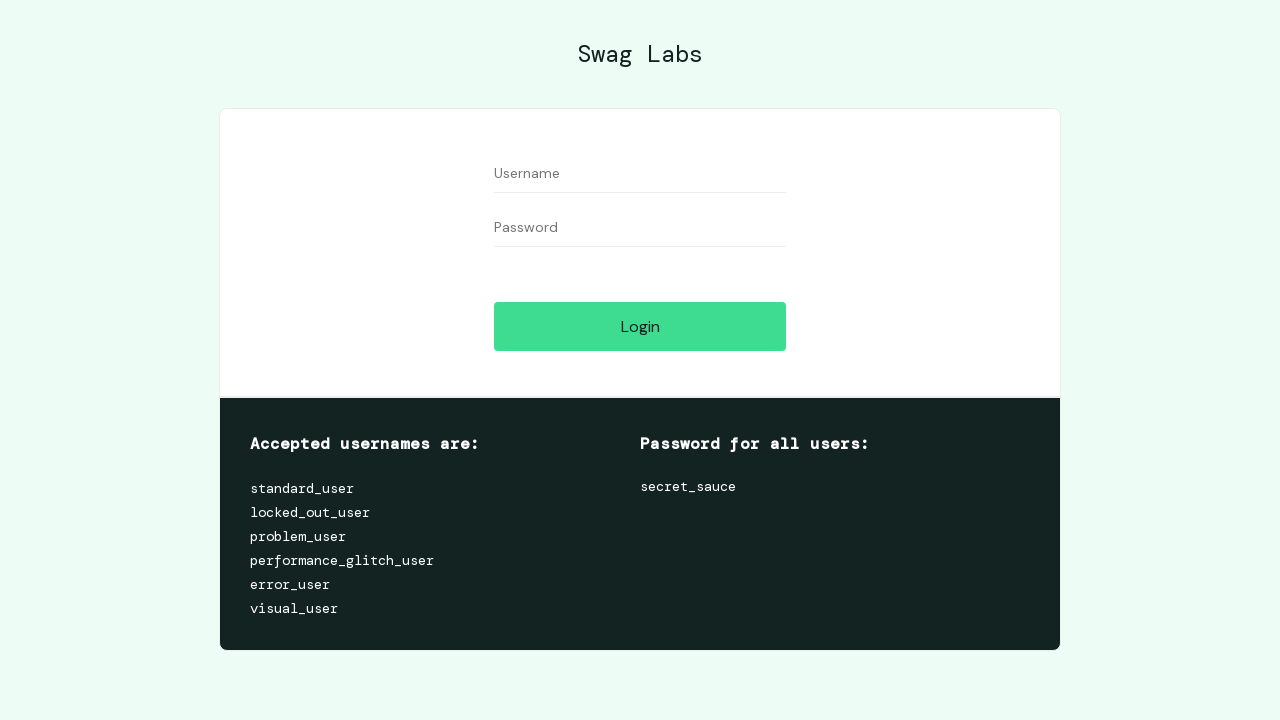

Navigated forward to next page (Flipkart)
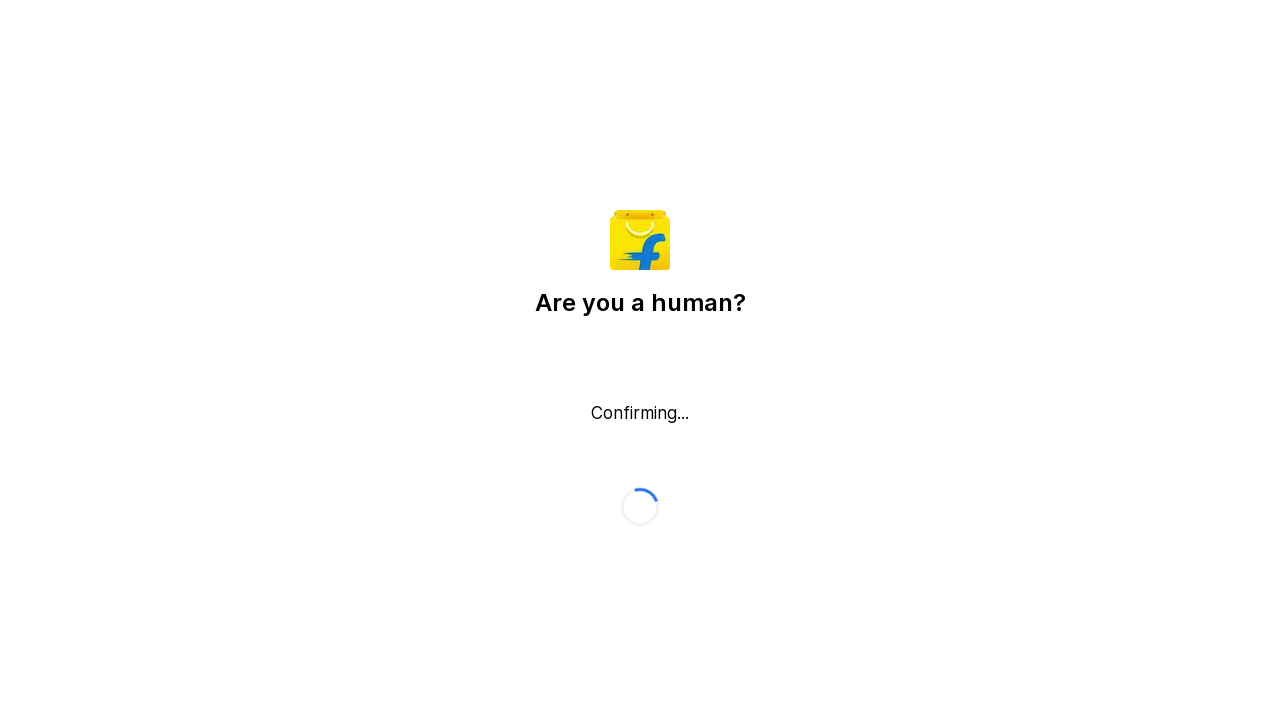

Waited for page load state after forward navigation
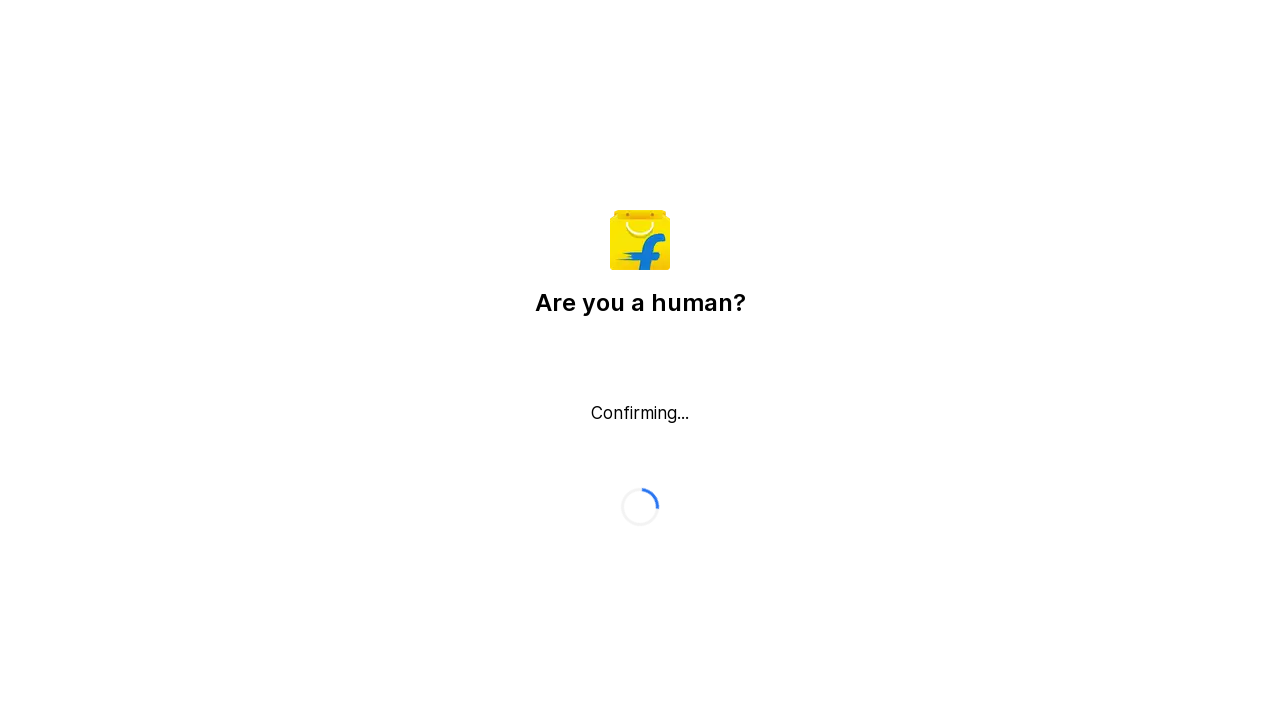

Reloaded the current page (Flipkart)
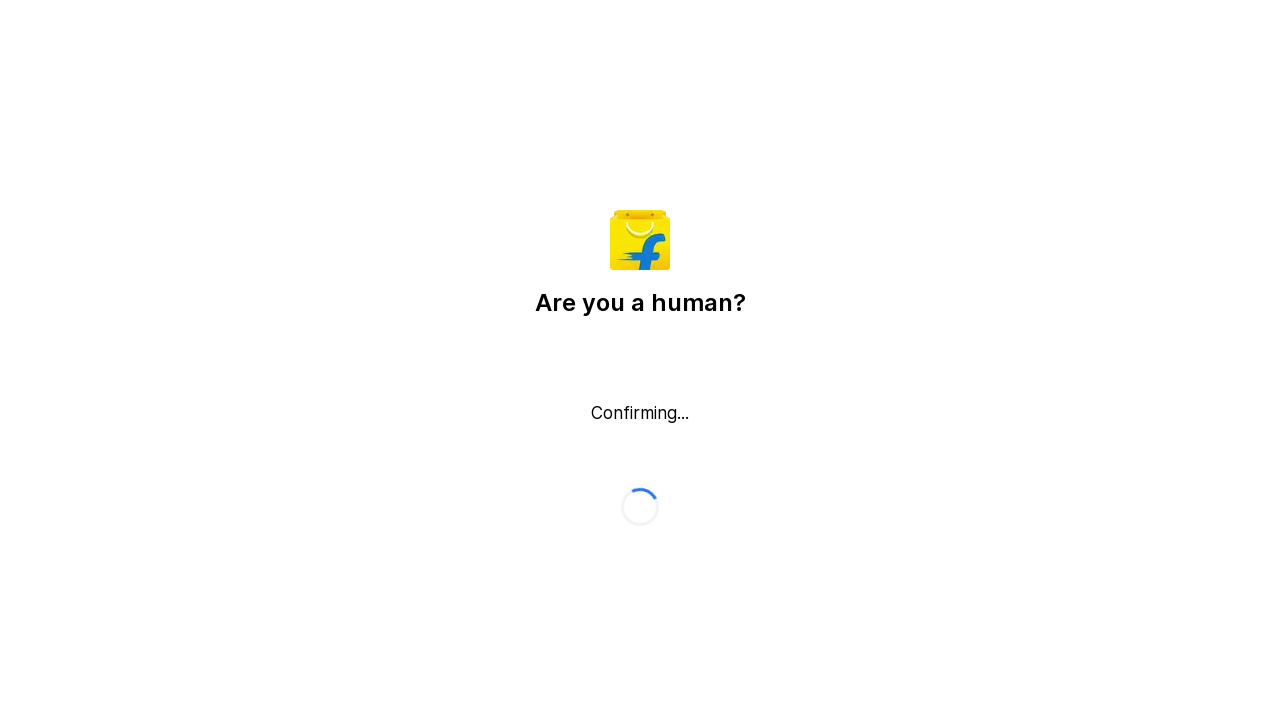

Waited for page load state after refresh
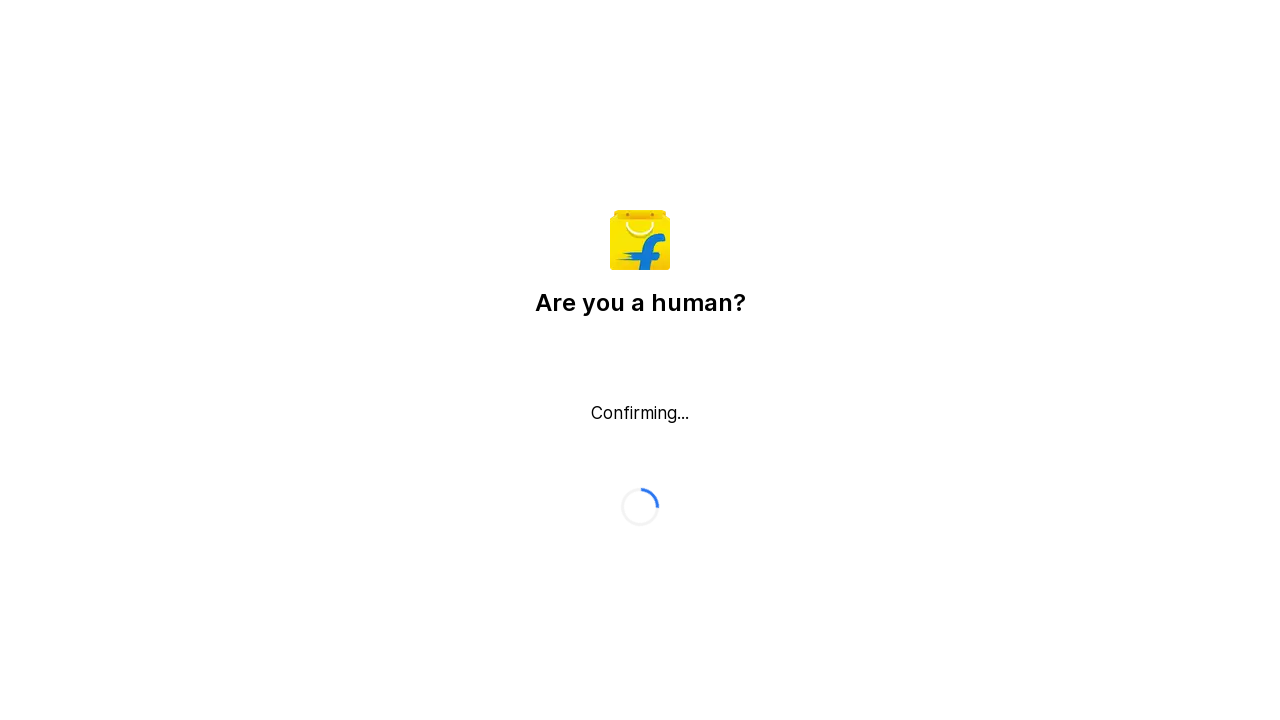

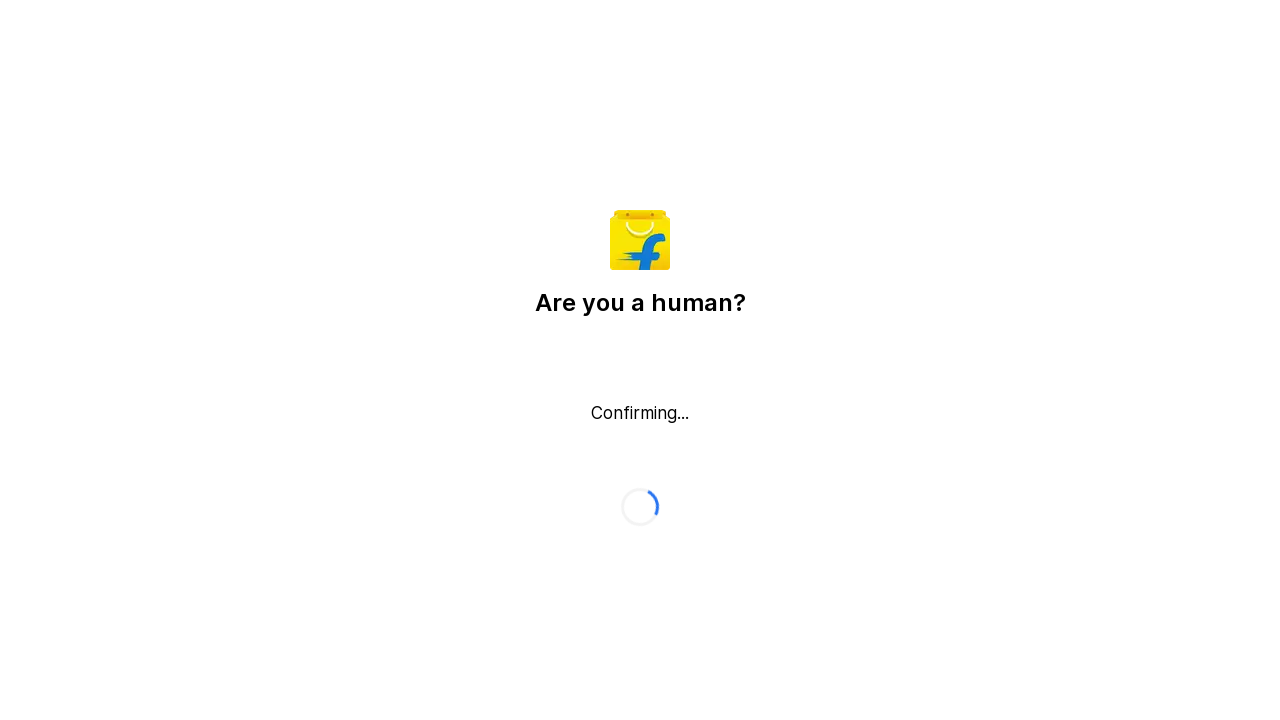